Navigates to a practice website and clicks the "Start Practicing" button to begin exercises

Starting URL: http://syntaxprojects.com/index.php

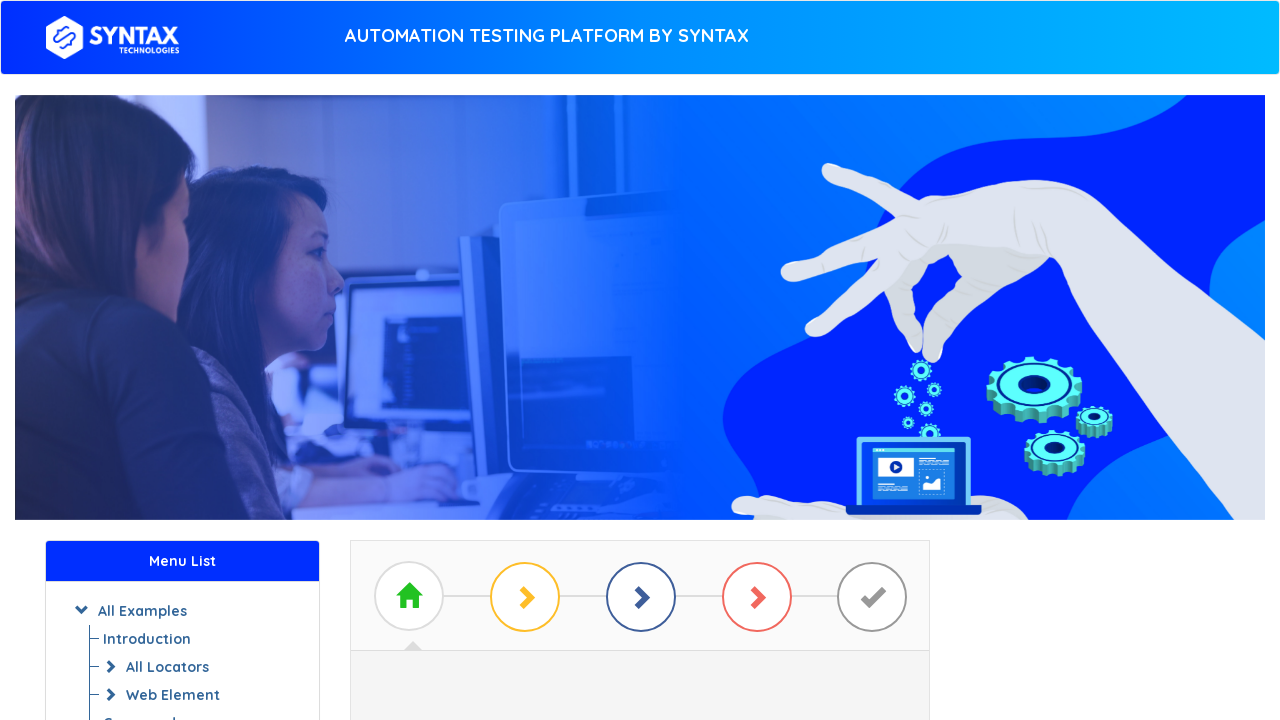

Clicked the 'Start Practicing' button to begin exercises at (640, 372) on #btn_basic_example
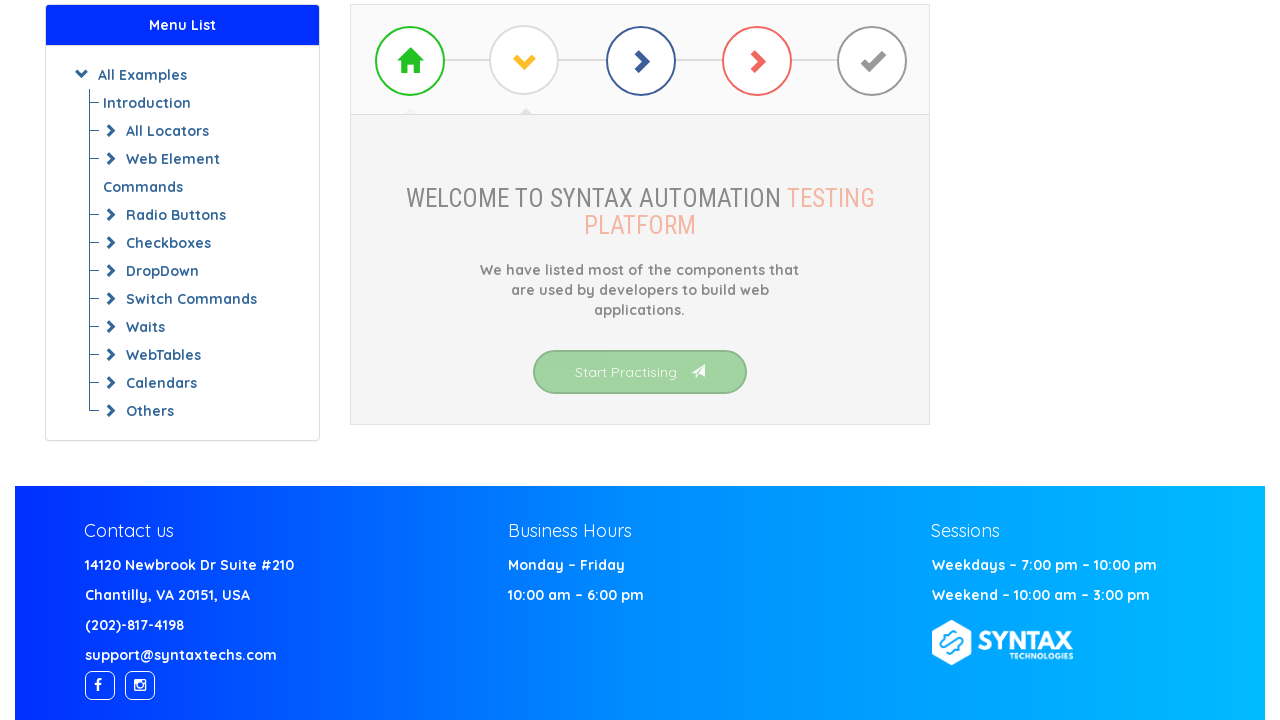

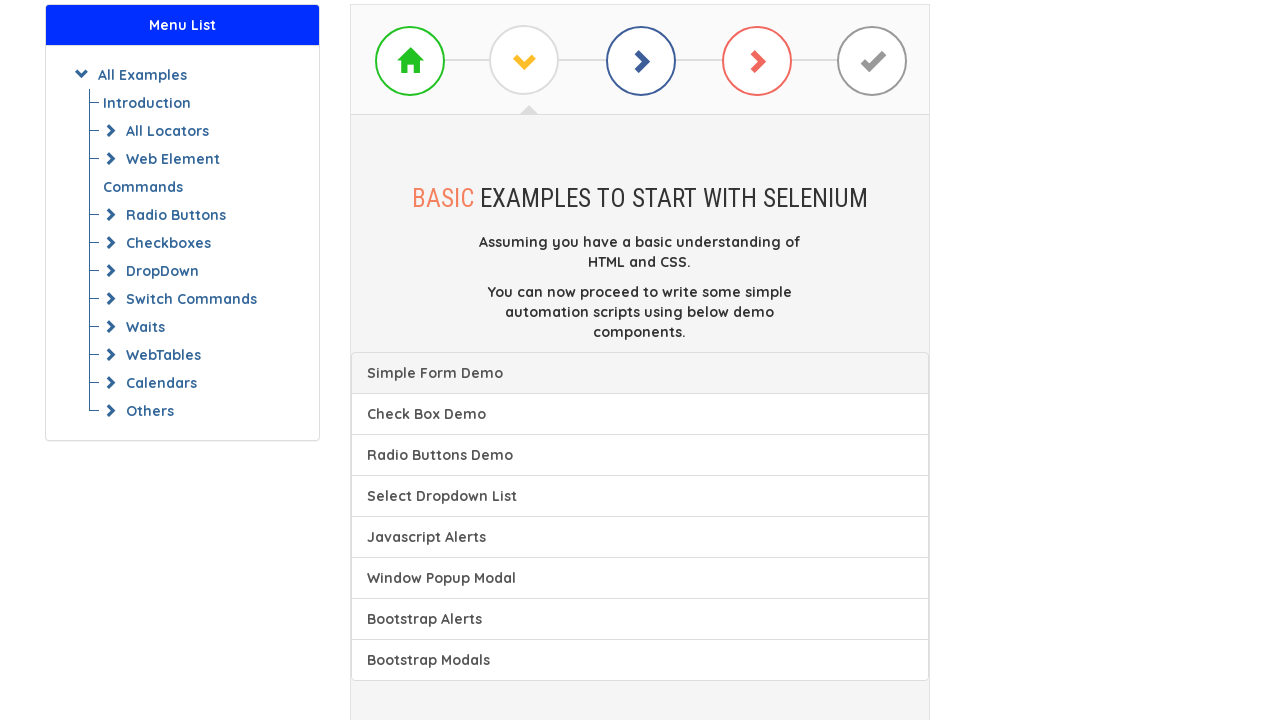